Tests redirect functionality by clicking a redirect link and then navigating to a 404 status code page

Starting URL: https://the-internet.herokuapp.com/redirector

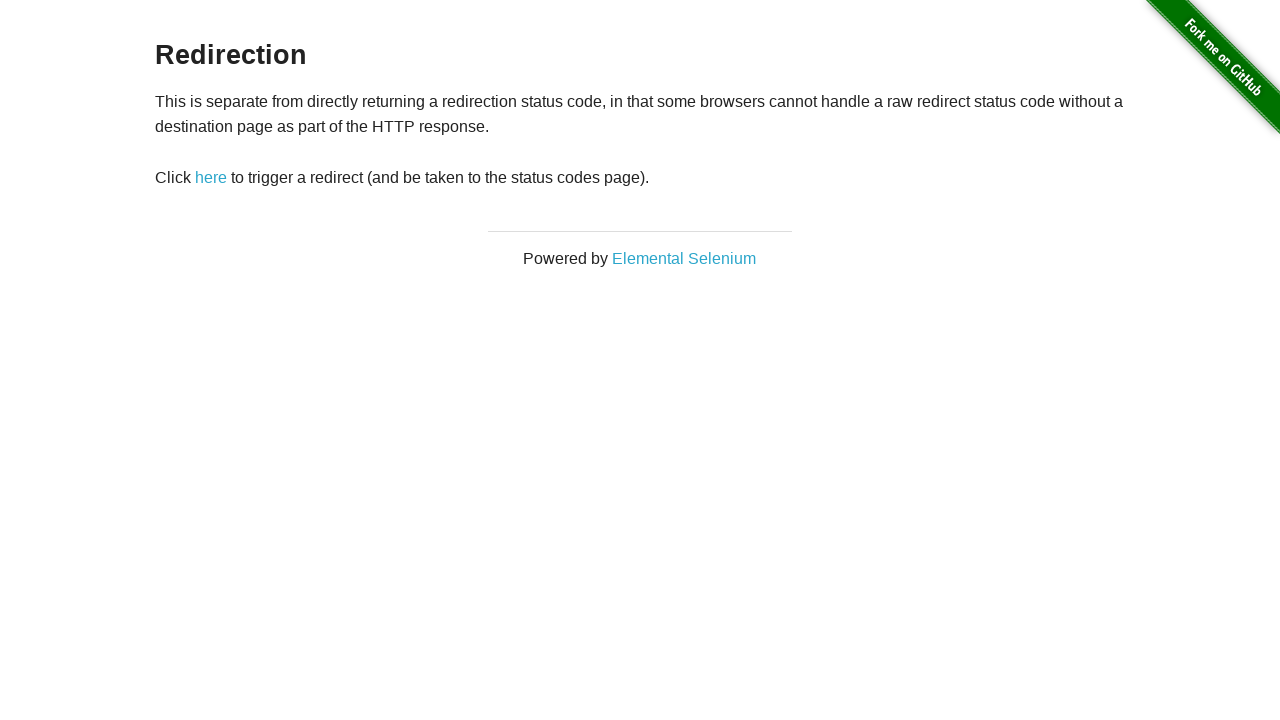

Clicked redirect link at (211, 178) on #redirect
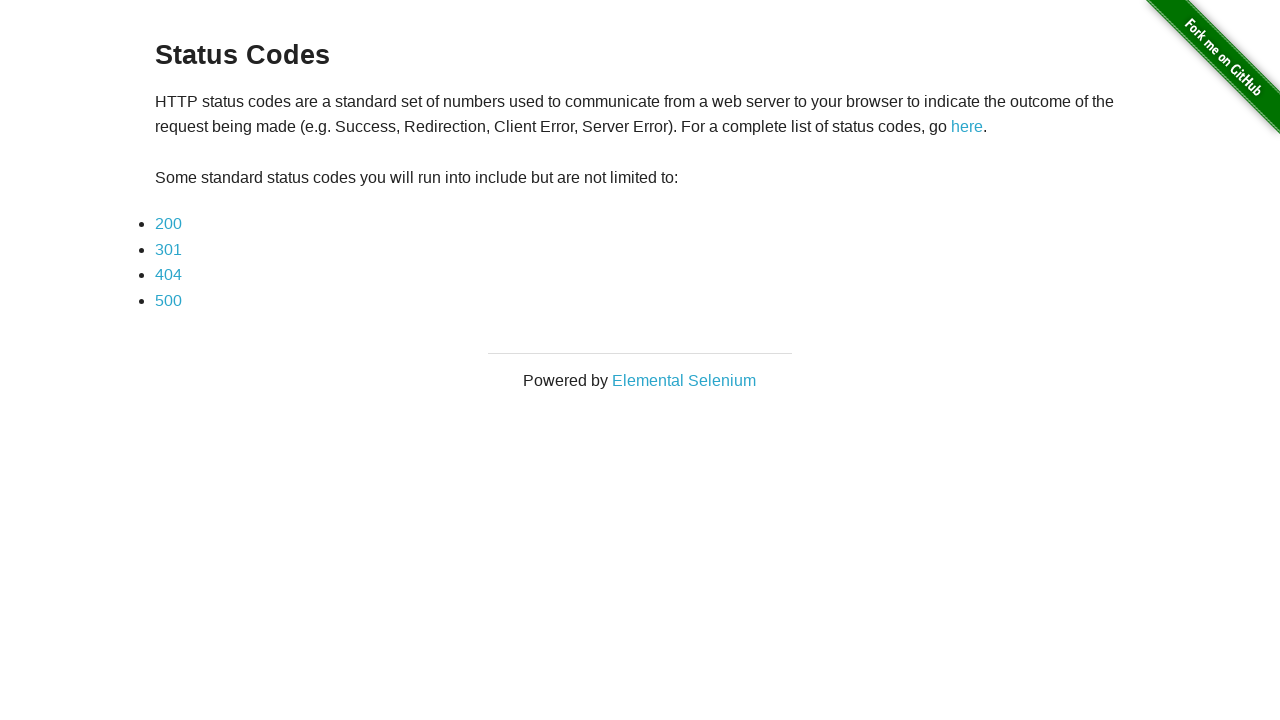

Redirect page loaded and content element appeared
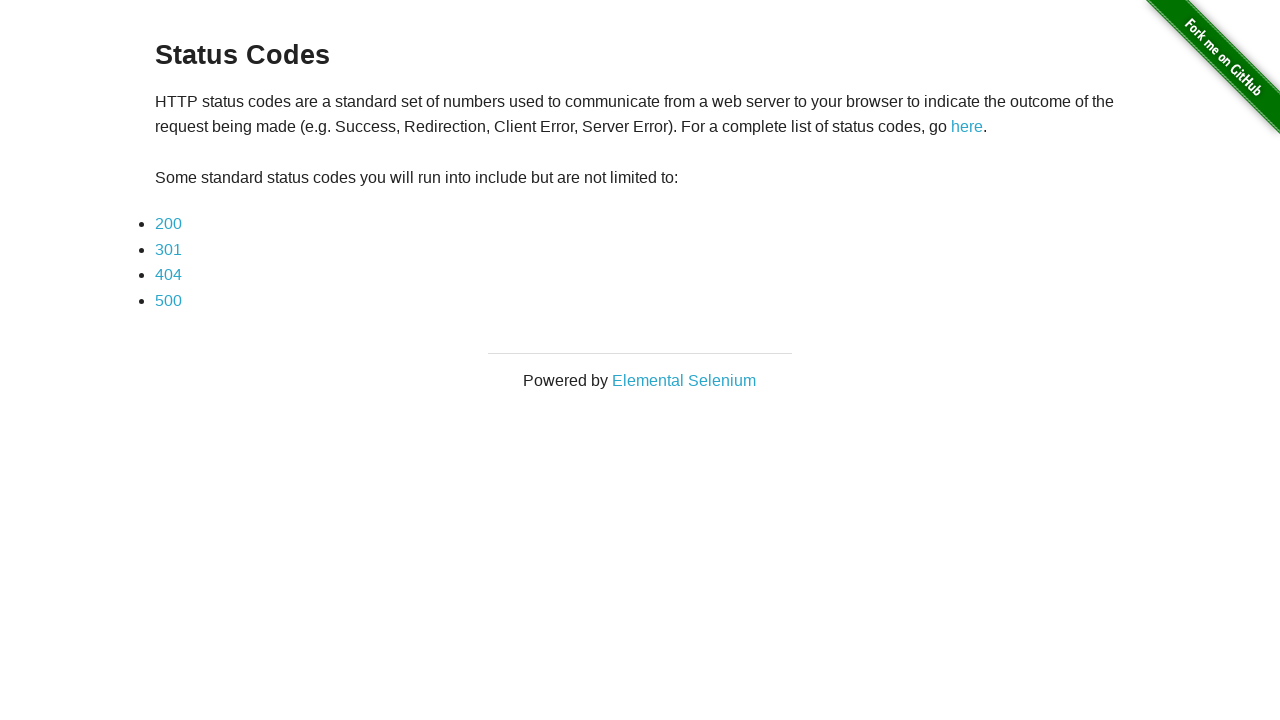

Clicked on 404 status code link (3rd list item) at (168, 275) on xpath=//*[@id='content']/div/ul/li[3]/a
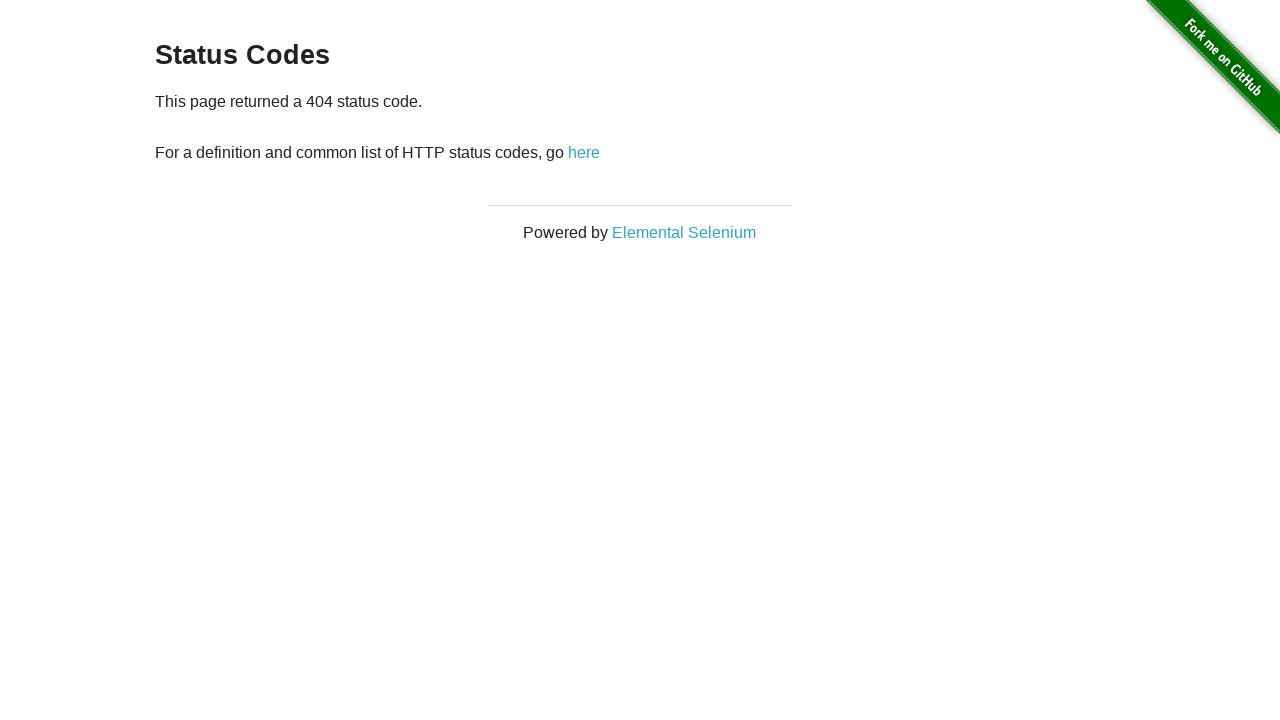

Status code page loaded with content paragraph displayed
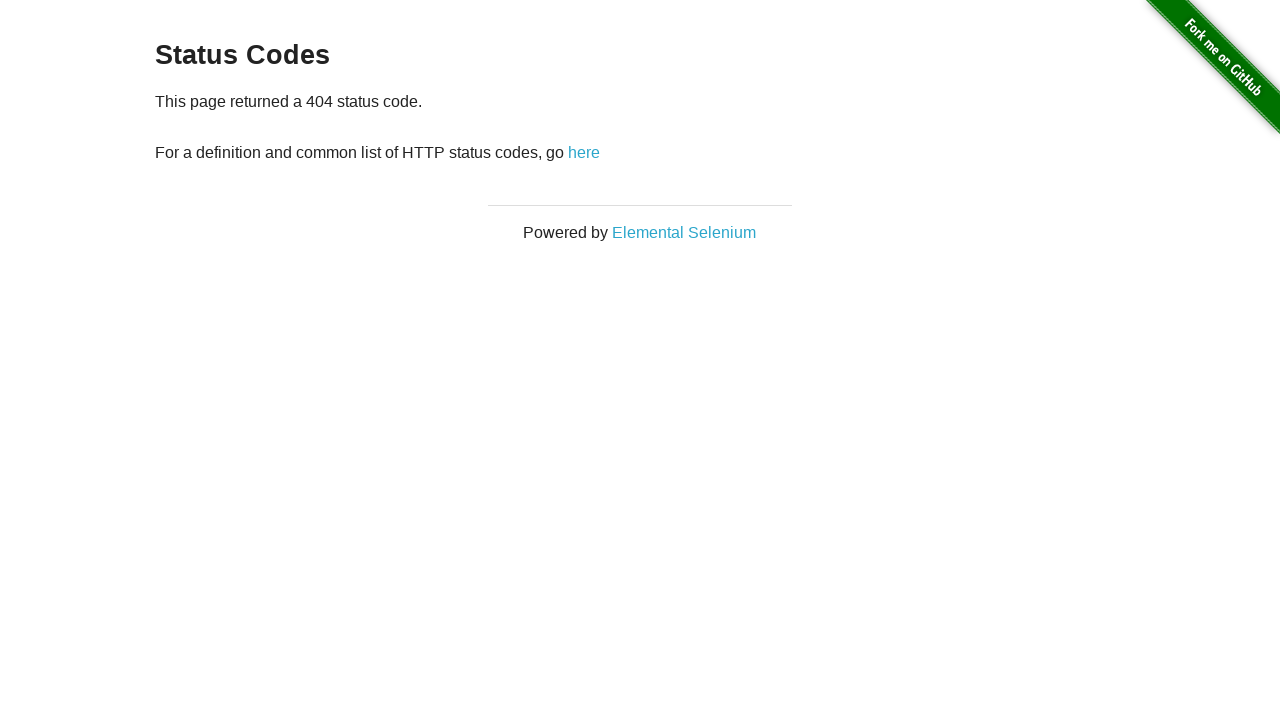

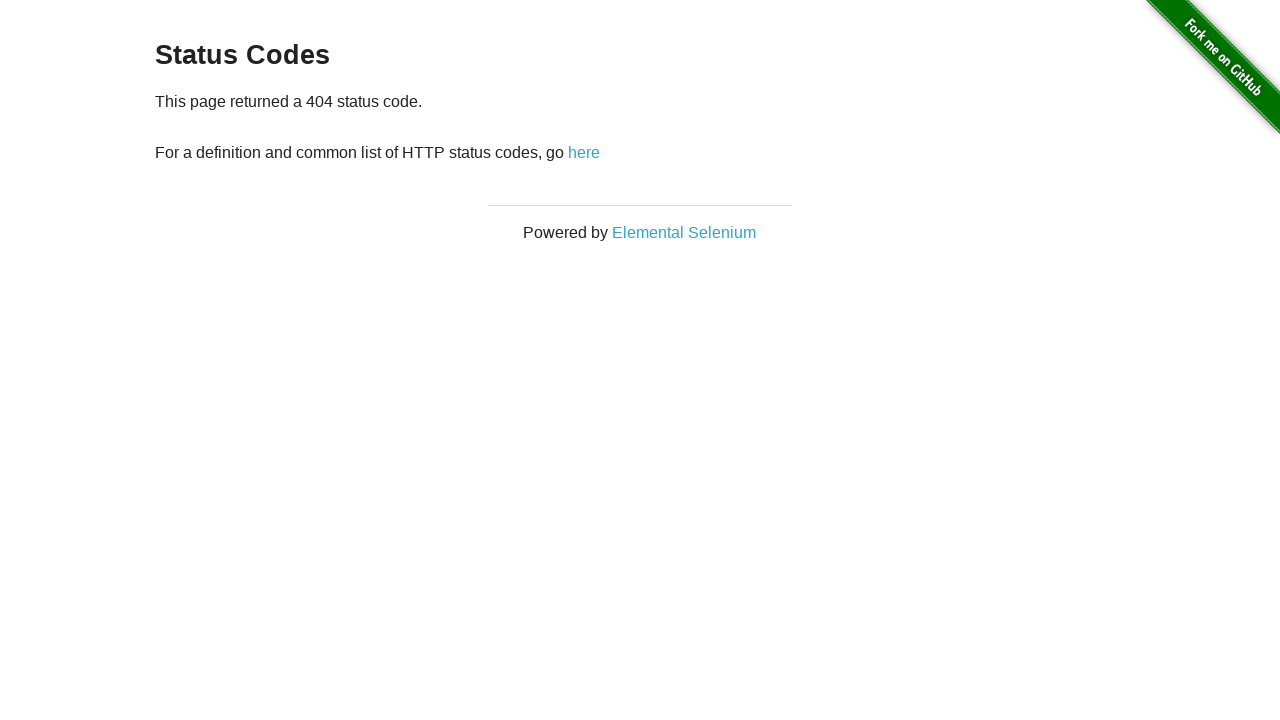